Tests dynamic loading functionality by clicking Start button and waiting for "Hello World!" text to appear using static wait

Starting URL: http://the-internet.herokuapp.com/dynamic_loading/2

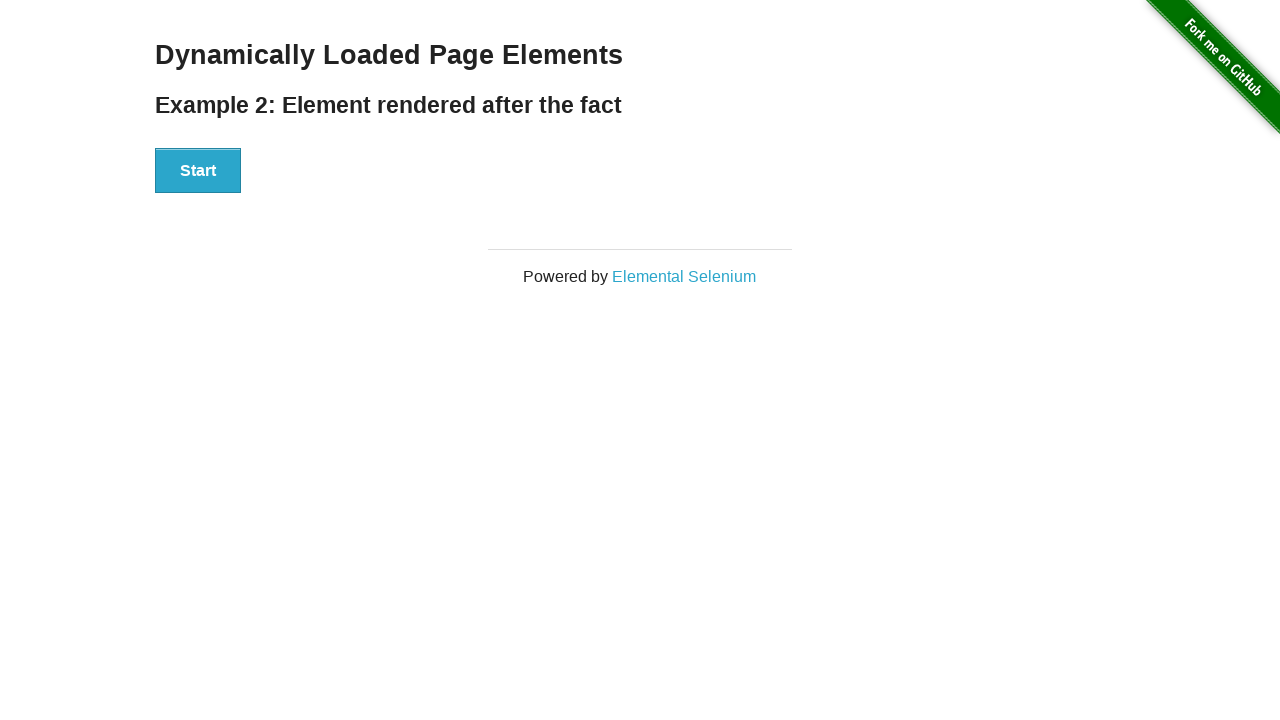

Clicked the 'Start' button to initiate dynamic loading at (198, 171) on xpath=//button[text()='Start']
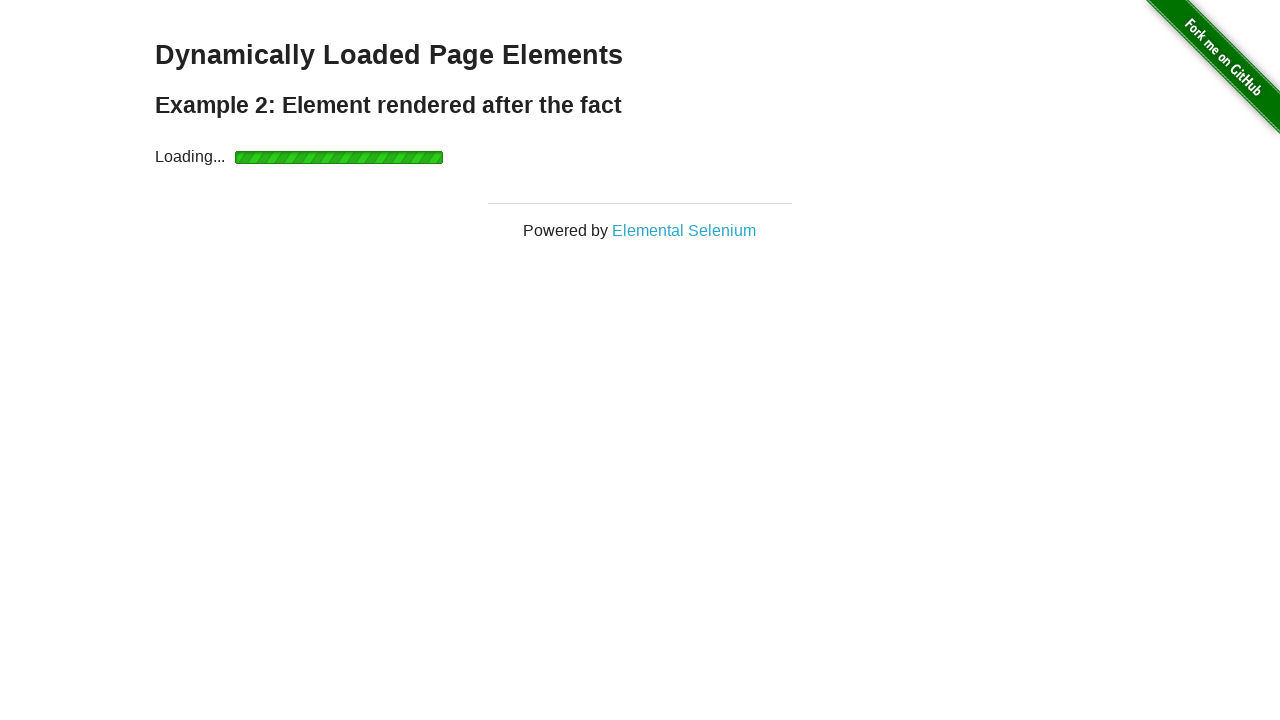

Waited for and verified 'Hello World!' text appeared in finish element
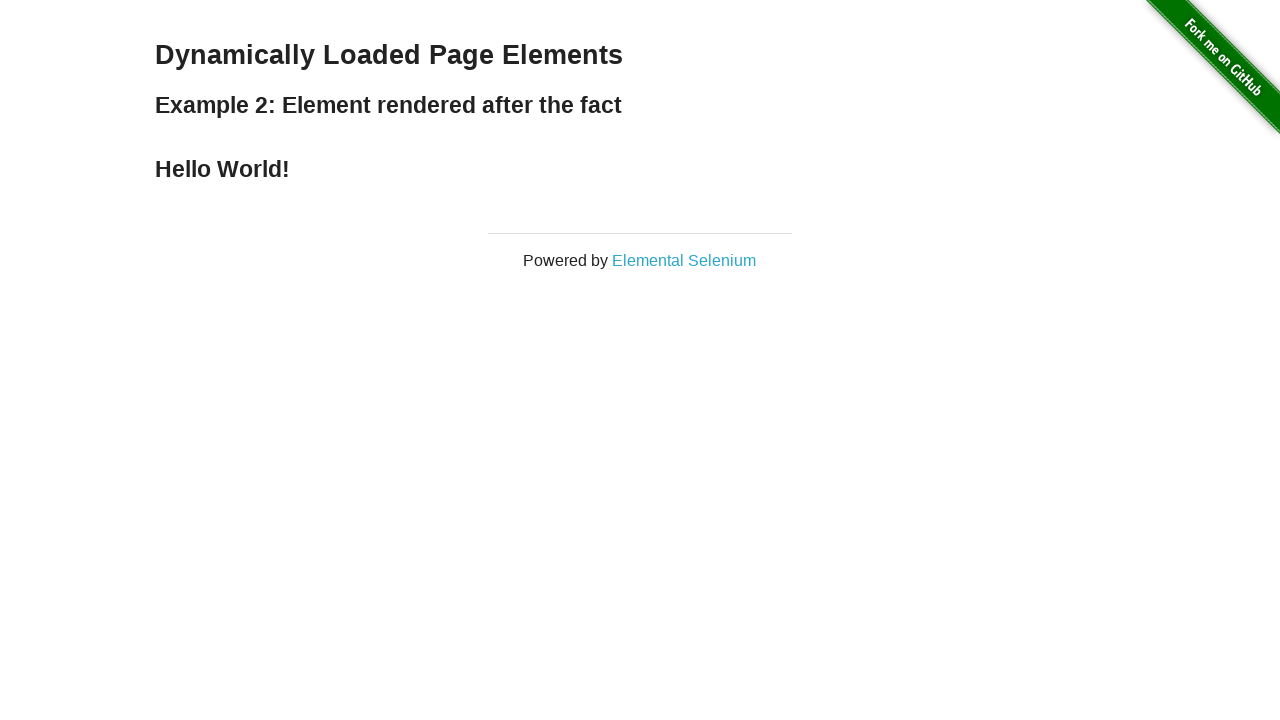

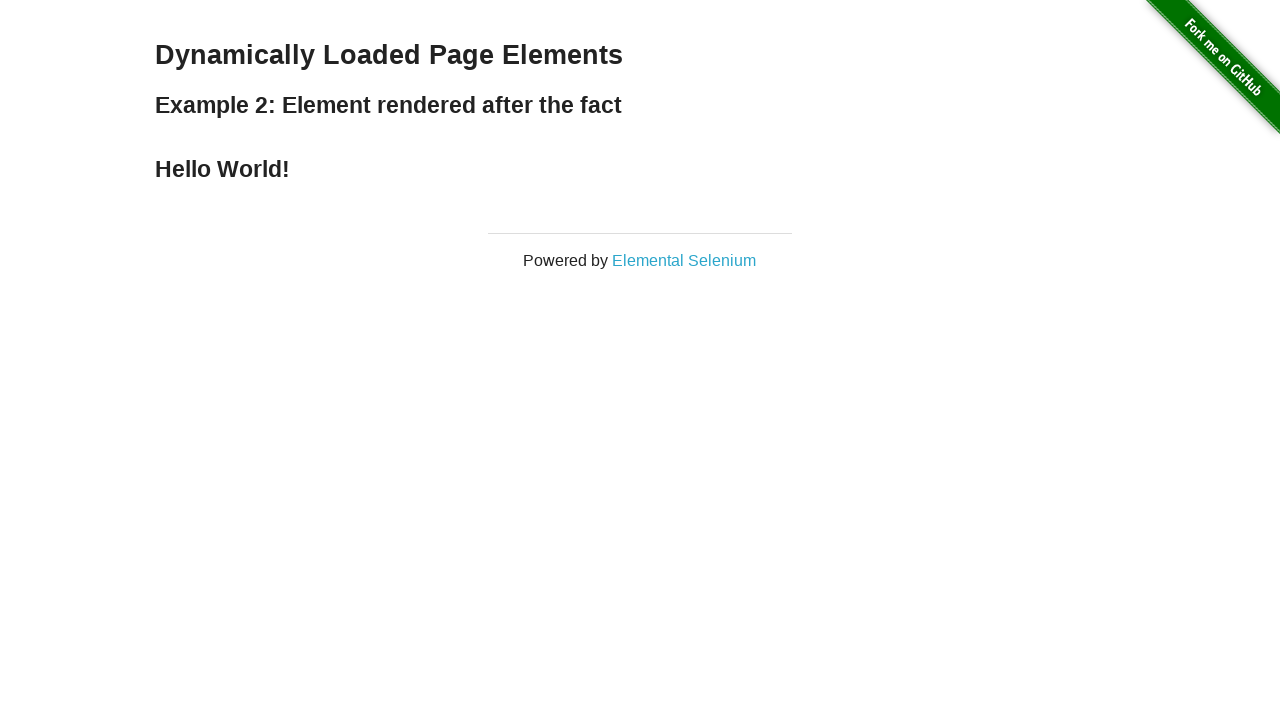